Tests dropdown selection functionality by navigating to a practice page and selecting an option from a static currency dropdown by index.

Starting URL: https://rahulshettyacademy.com/dropdownsPractise/

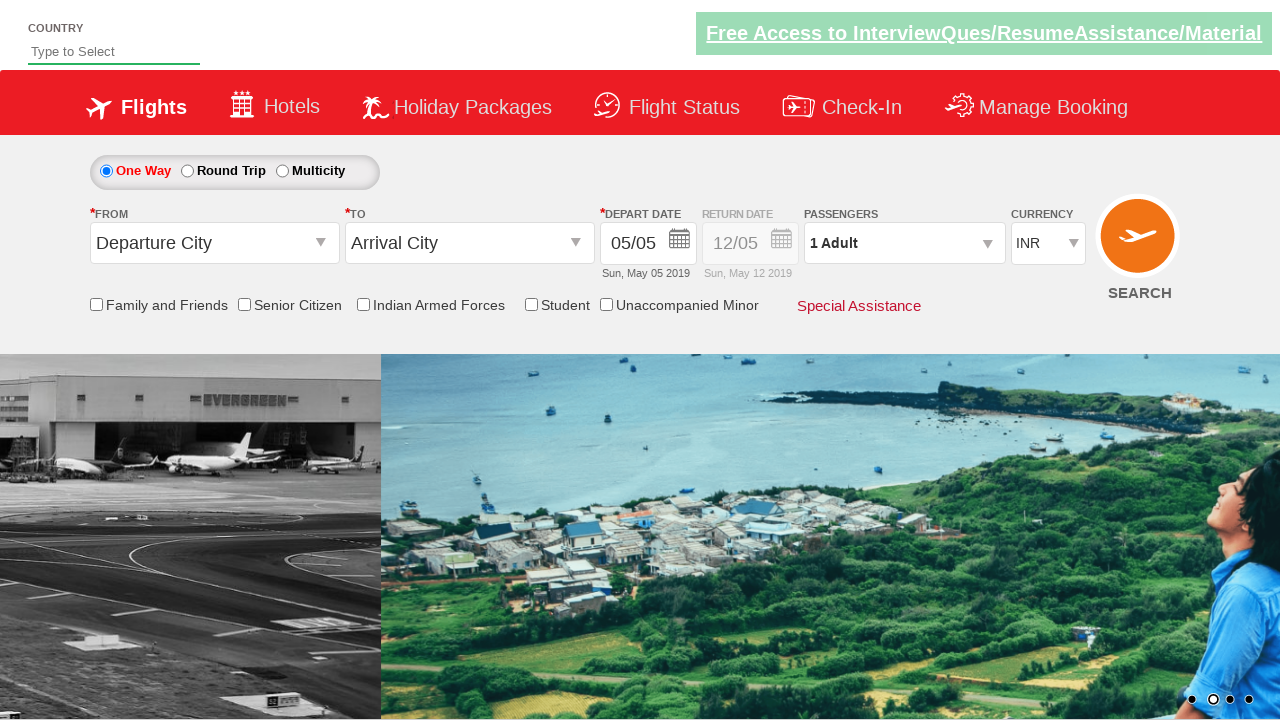

Waited for currency dropdown to be visible
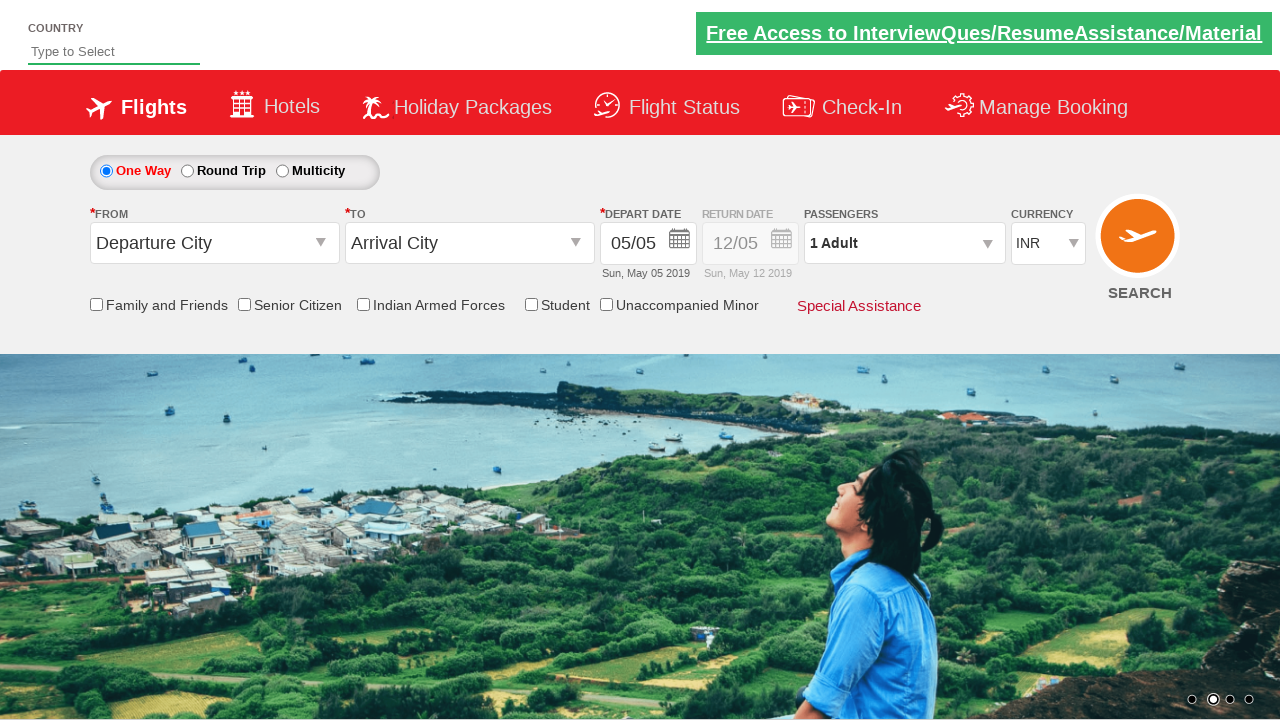

Selected option at index 3 from the currency dropdown on #ctl00_mainContent_DropDownListCurrency
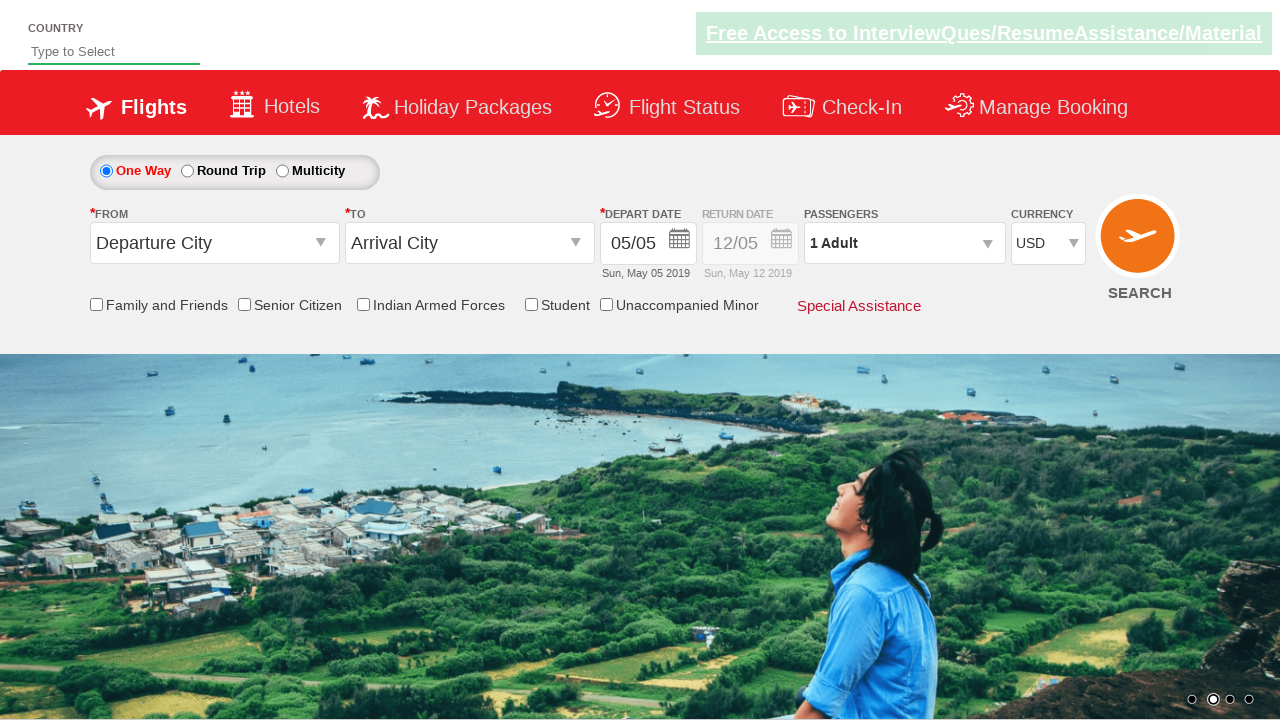

Retrieved selected option value: USD
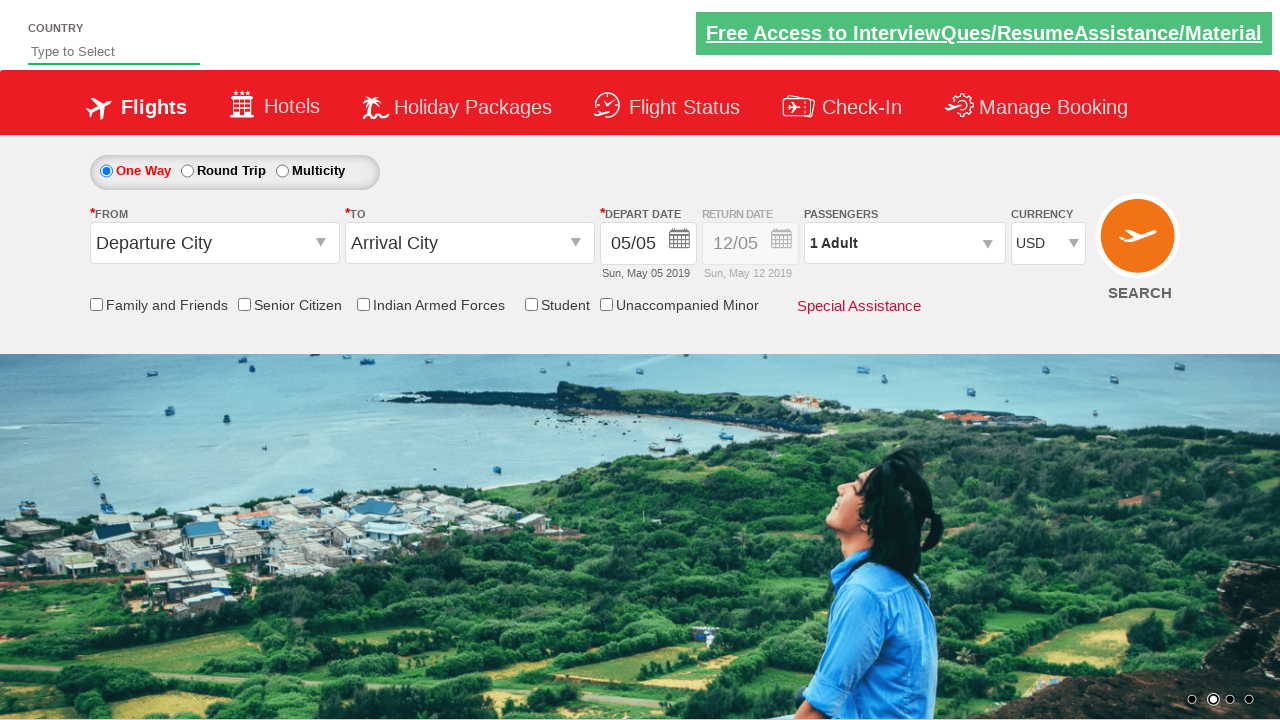

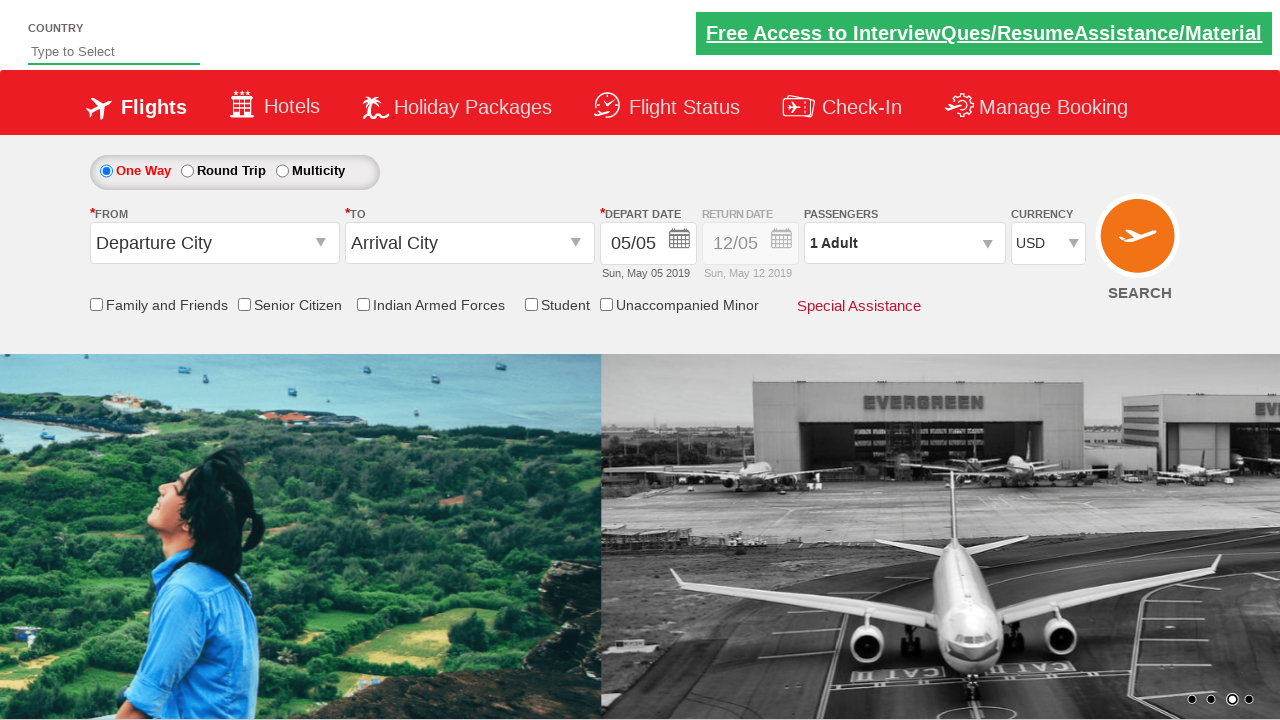